Navigates through multiple pages on the Selenium website by clicking navigation links and verifying page titles

Starting URL: https://selenium.dev/

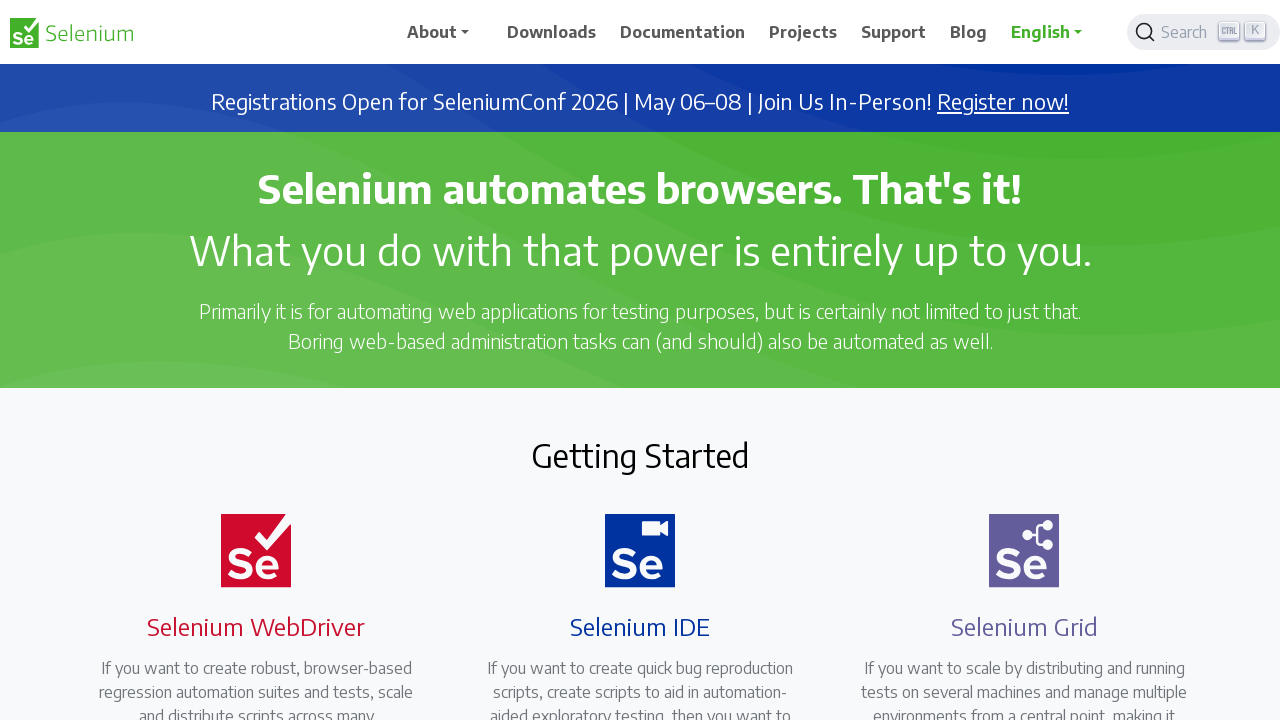

Clicked Documentation link at (683, 32) on text=Documentation
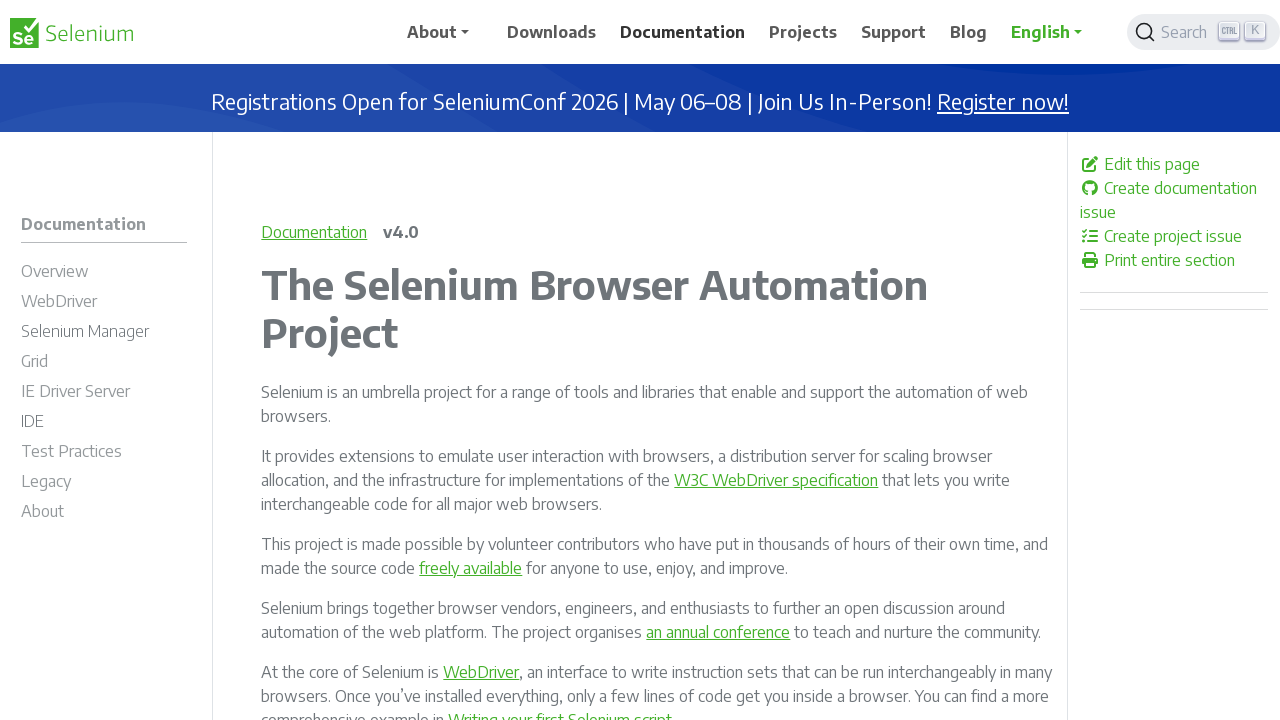

Documentation page loaded
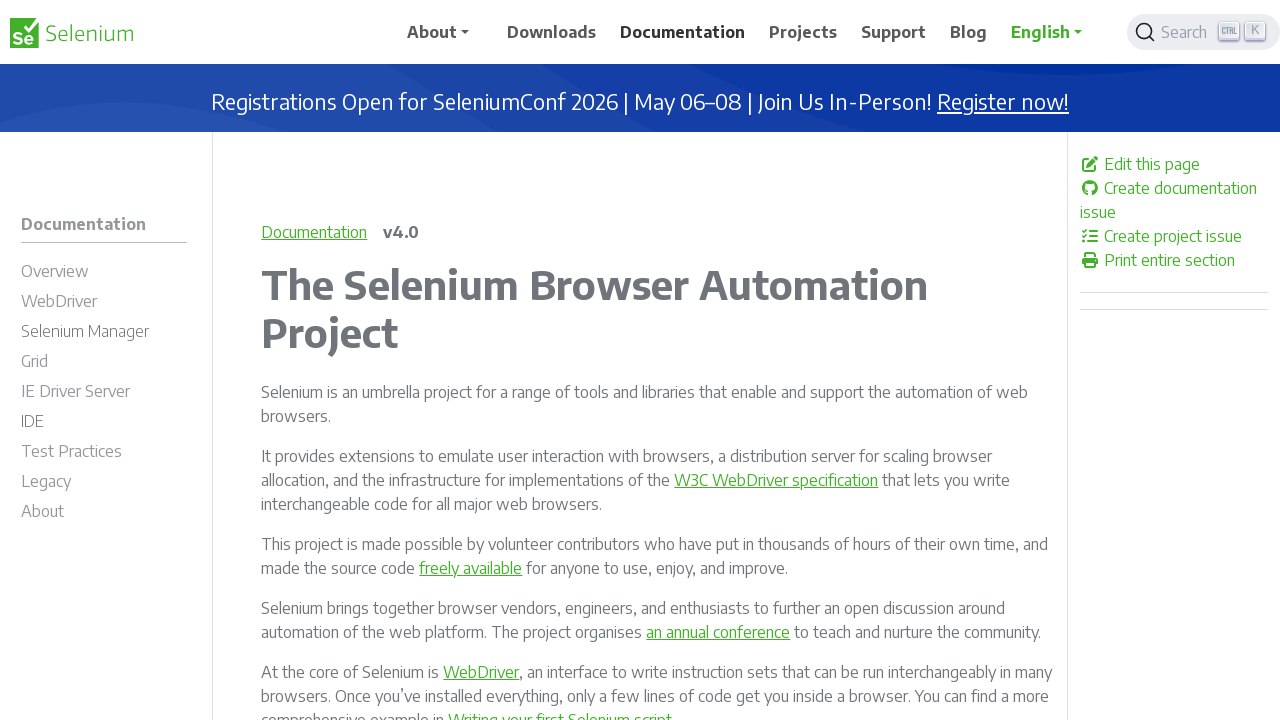

Clicked Projects link at (803, 32) on text=Projects
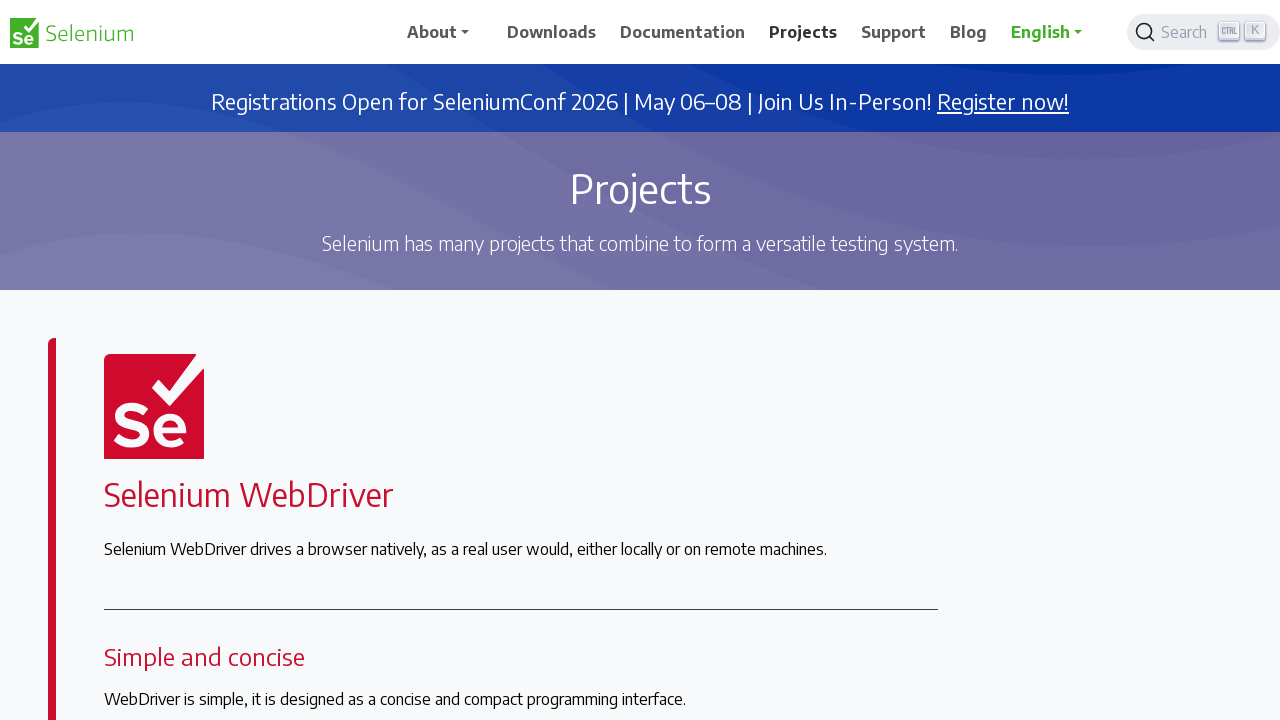

Projects page loaded
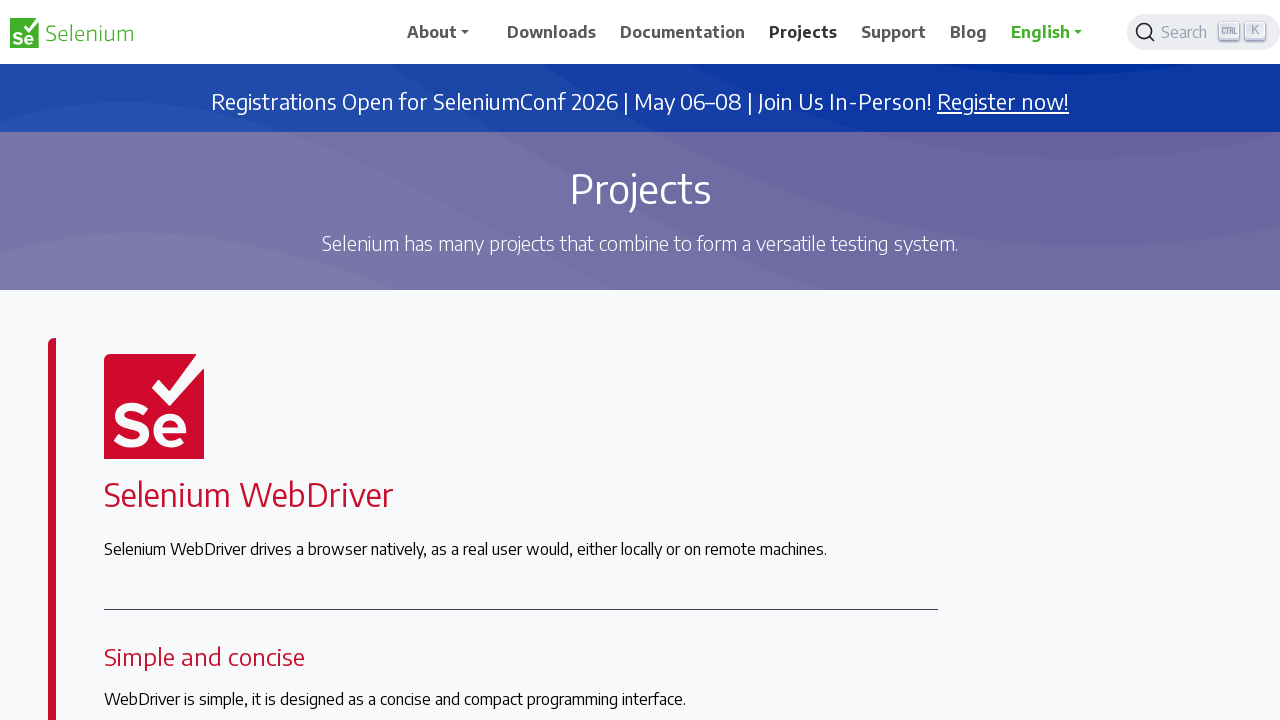

Clicked Support link at (894, 32) on text=Support
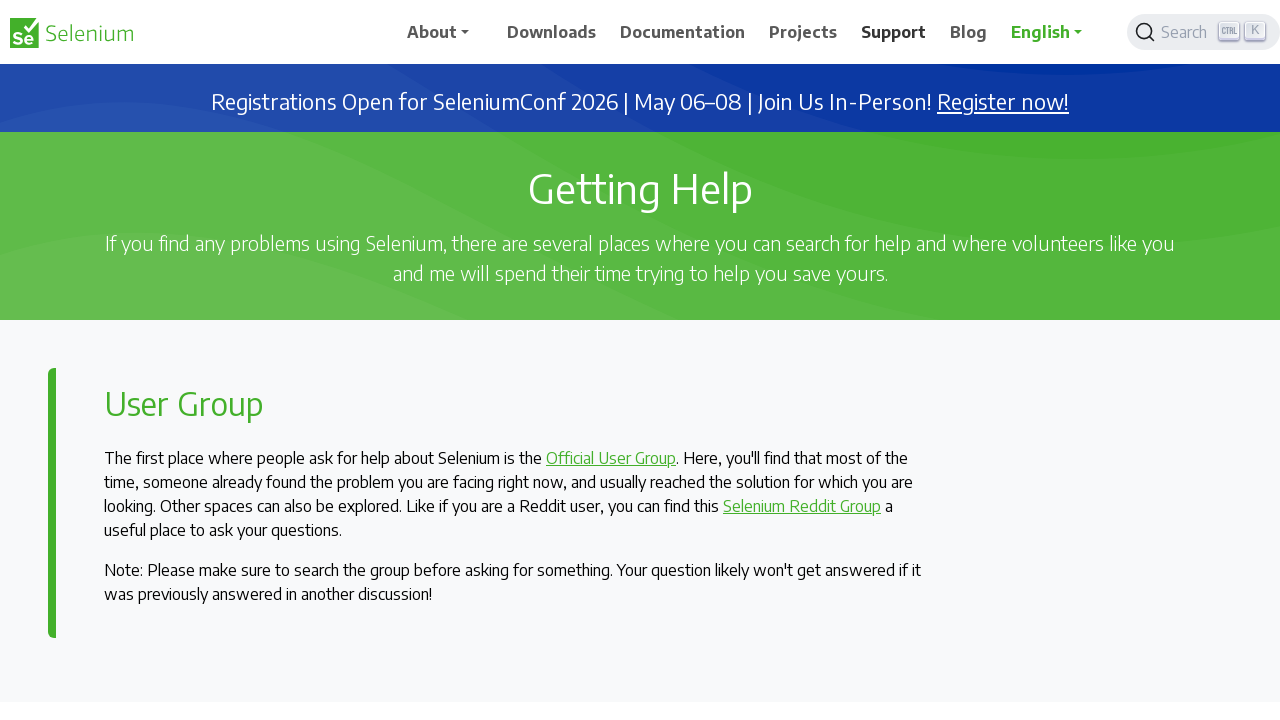

Support page loaded
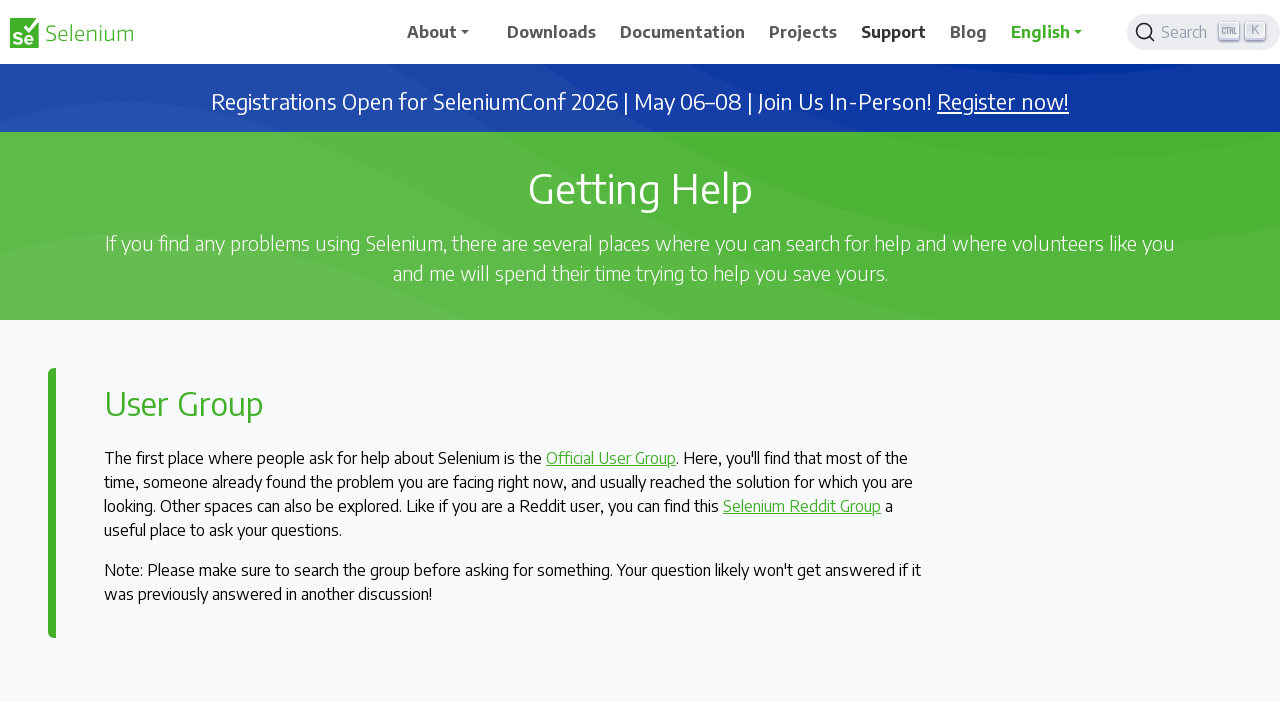

Clicked Blog link at (969, 32) on text=Blog
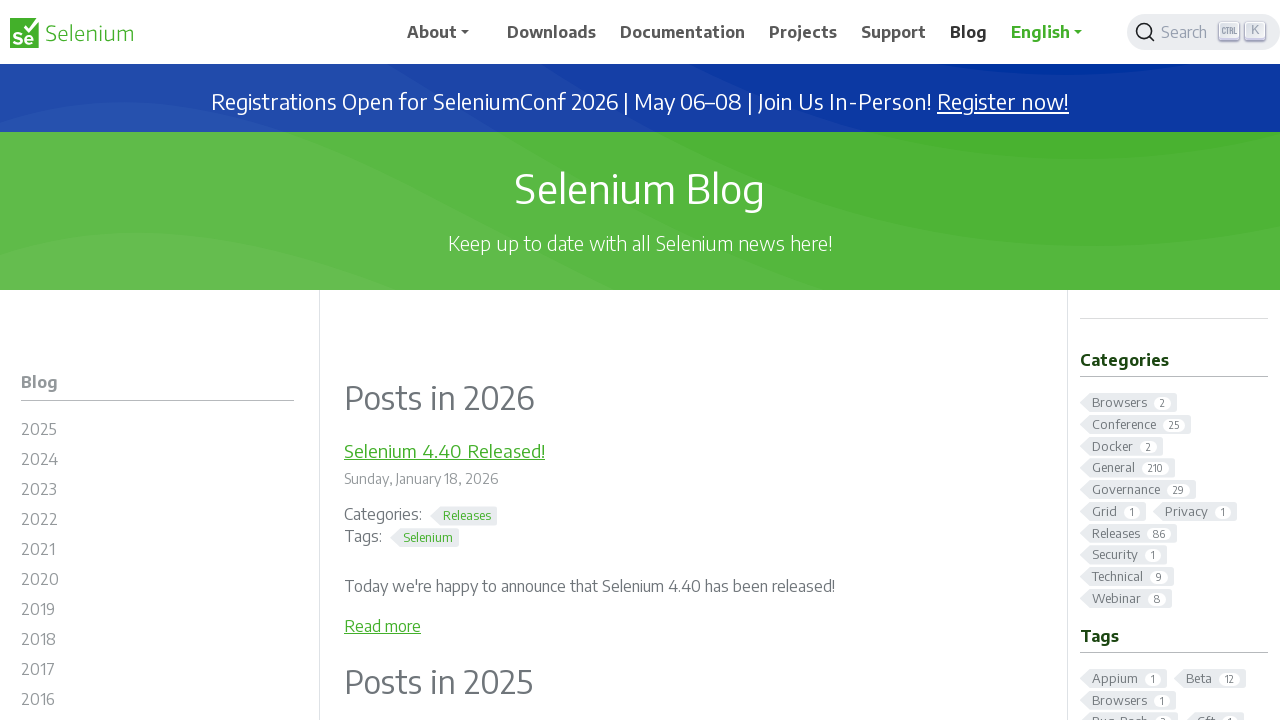

Blog page loaded
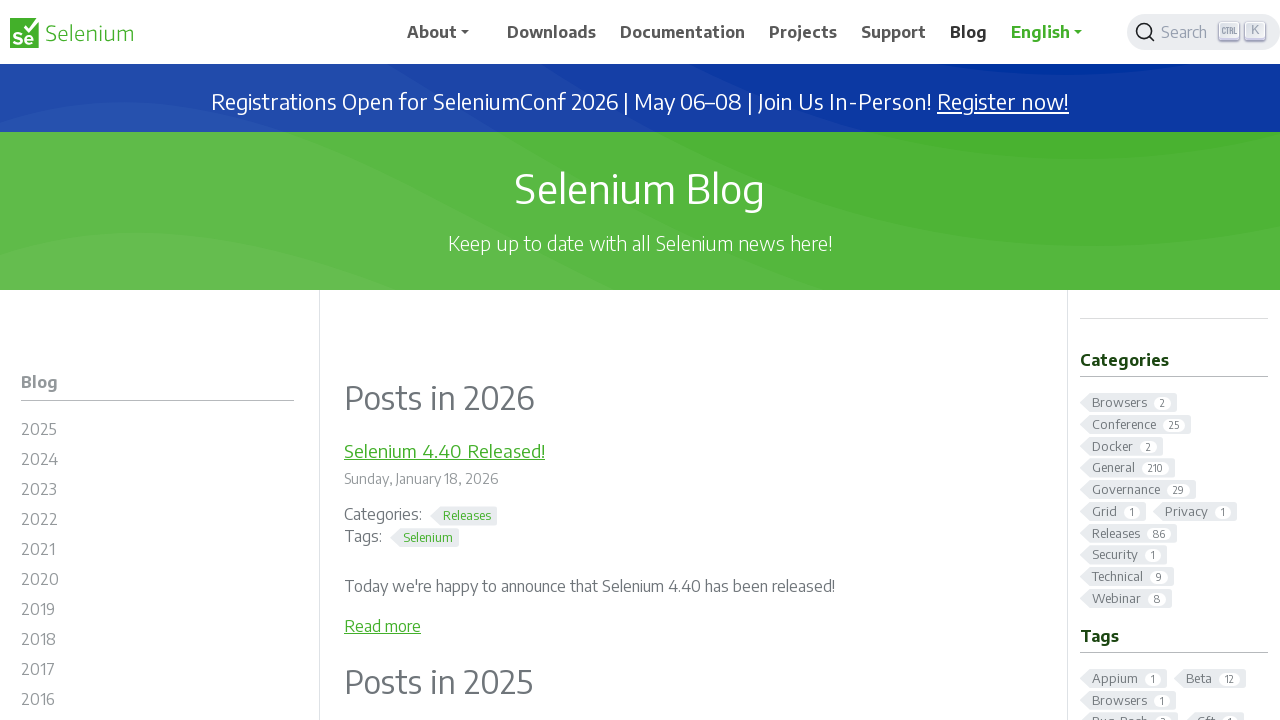

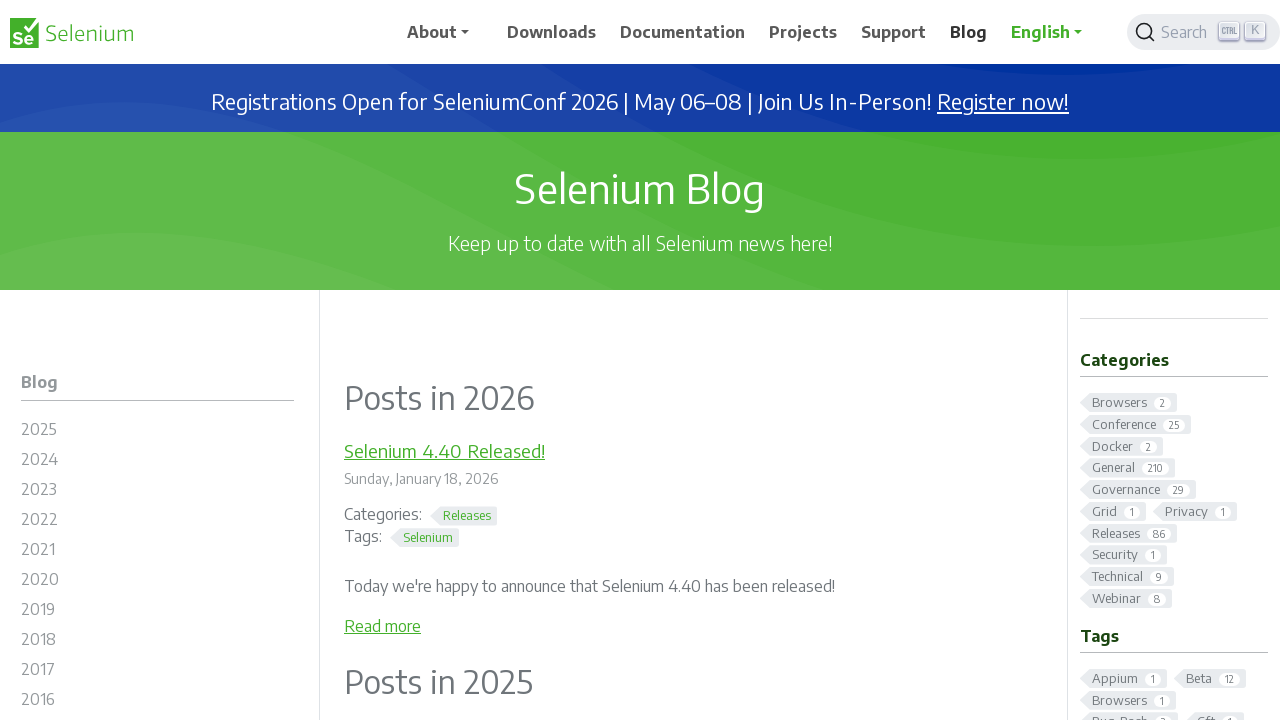